Tests the search functionality on an e-commerce practice site by typing a search query and verifying that the correct number of visible products are displayed

Starting URL: https://rahulshettyacademy.com/seleniumPractise/#/

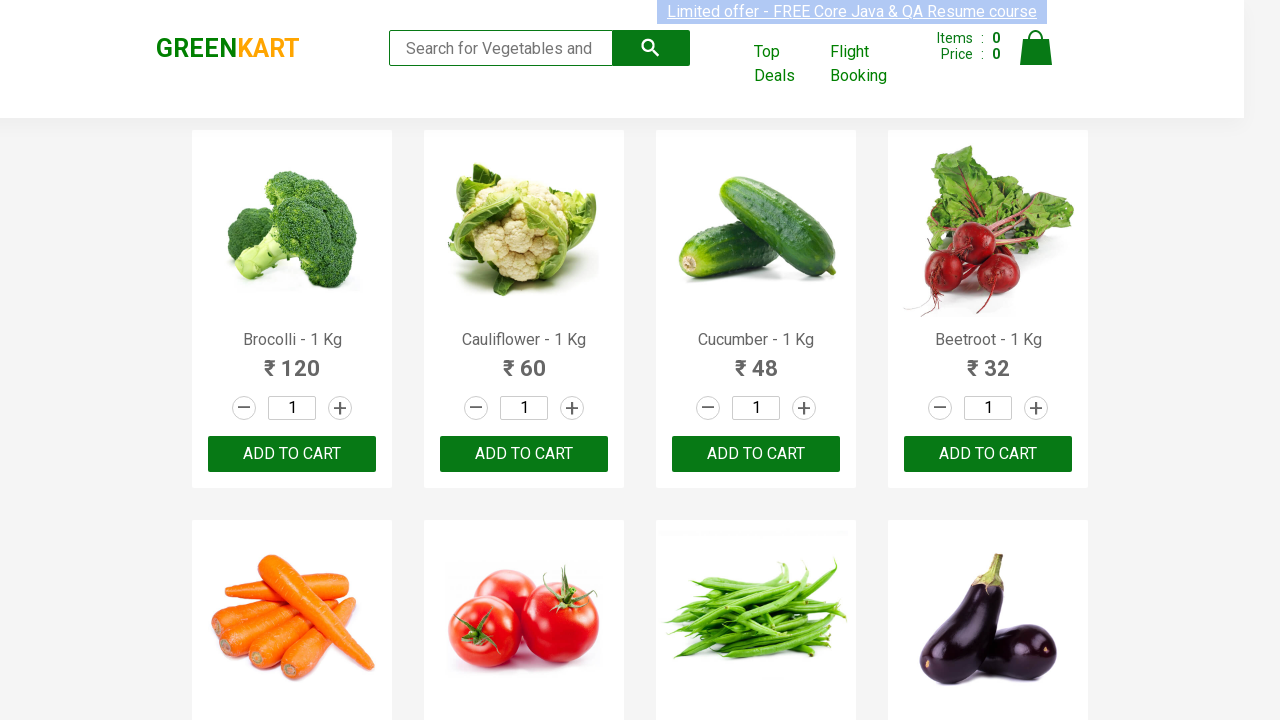

Typed 'ca' in the search box on .search-keyword
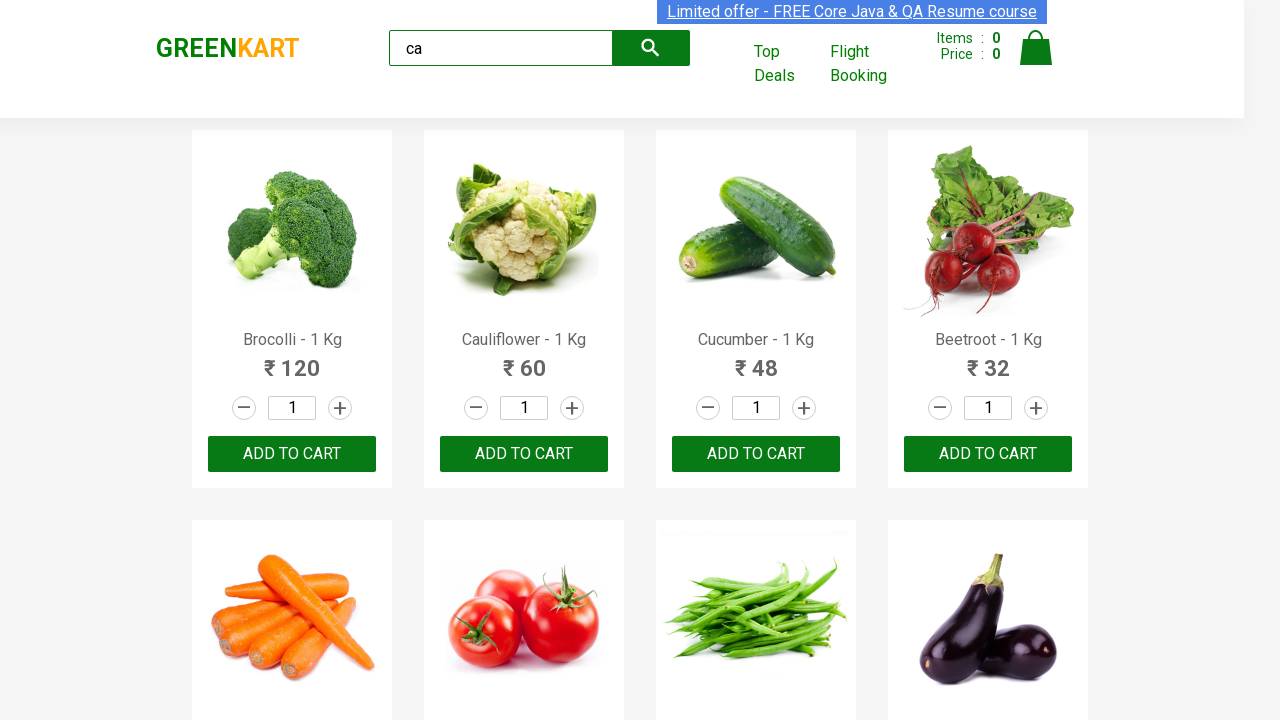

Products filtered and loaded after search
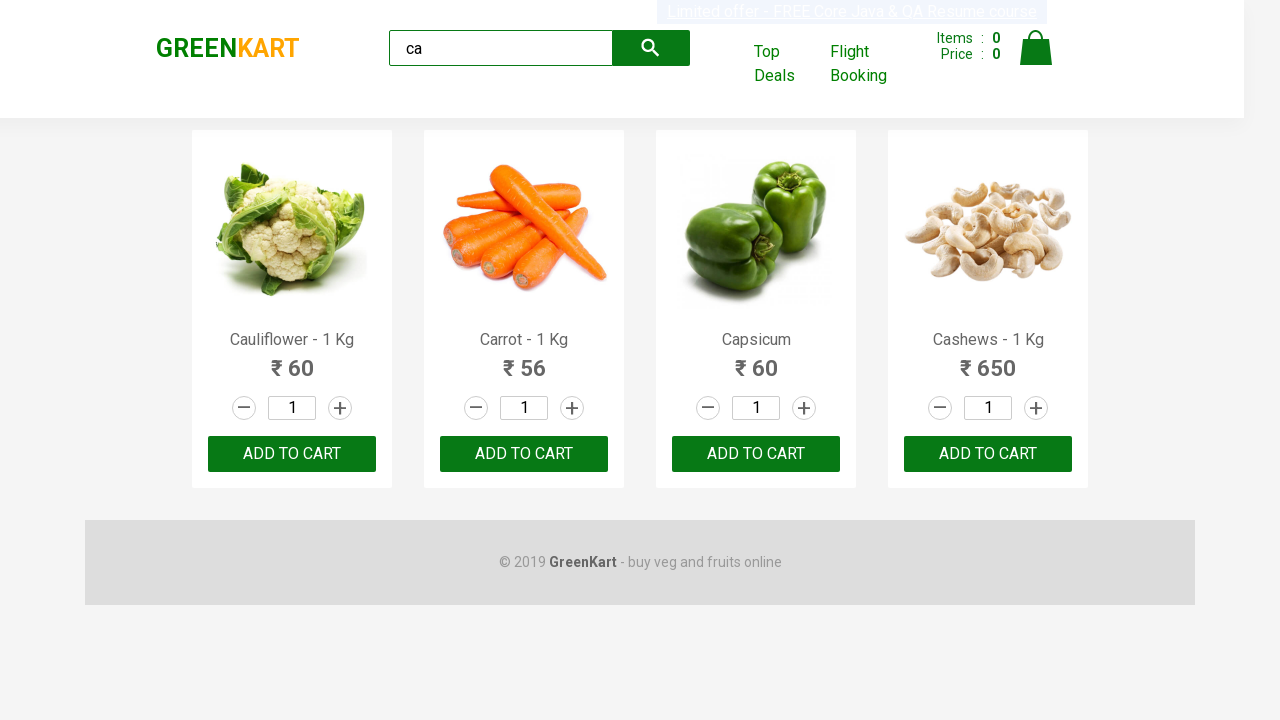

Retrieved visible products from search results
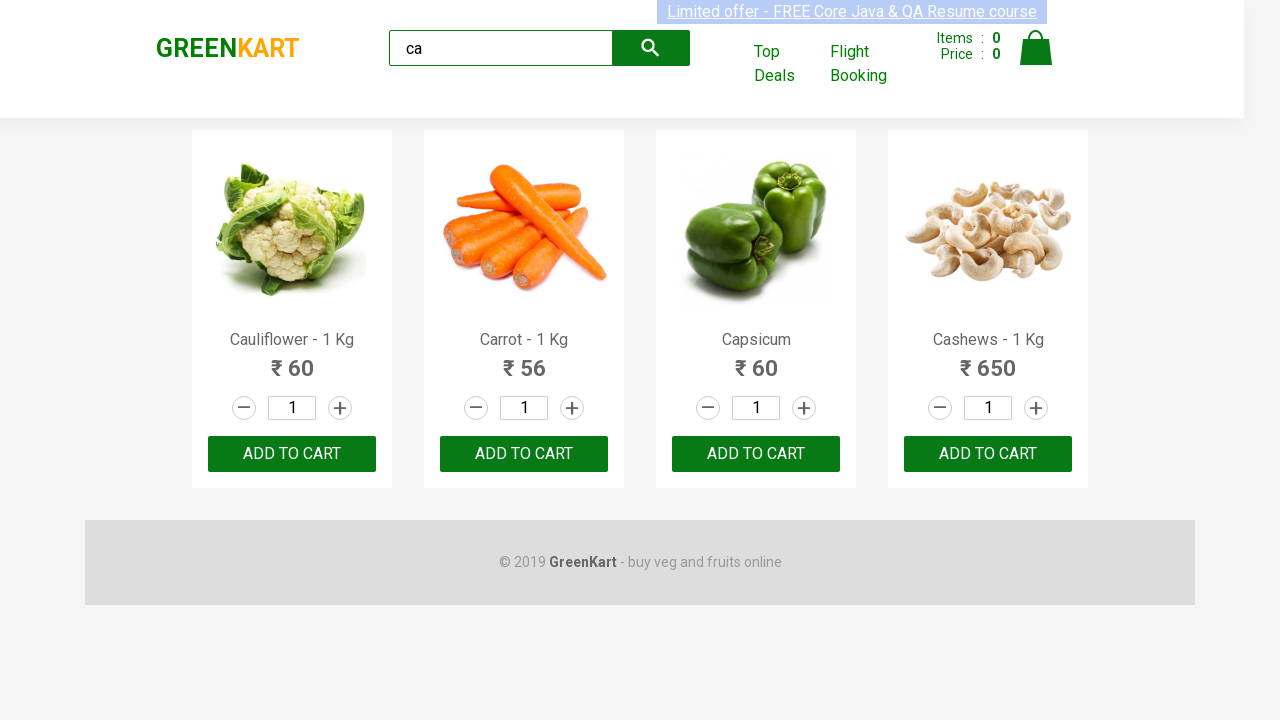

Verified that exactly 4 products are displayed in search results
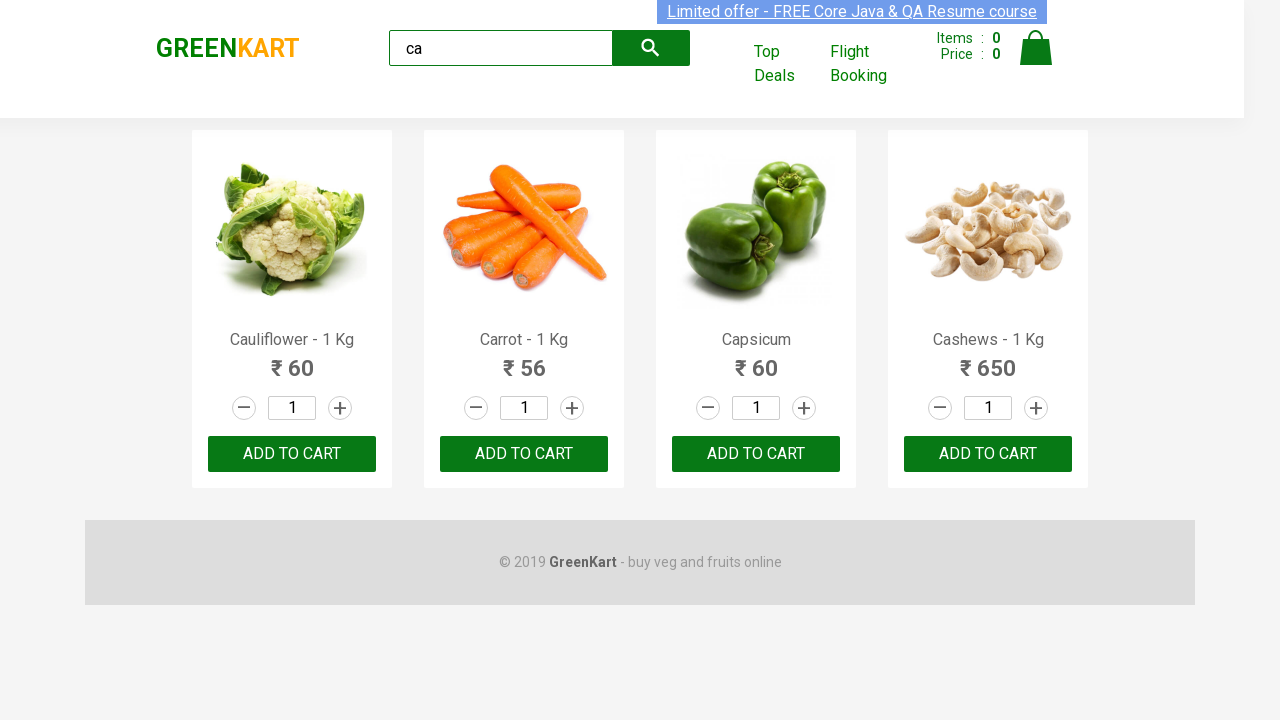

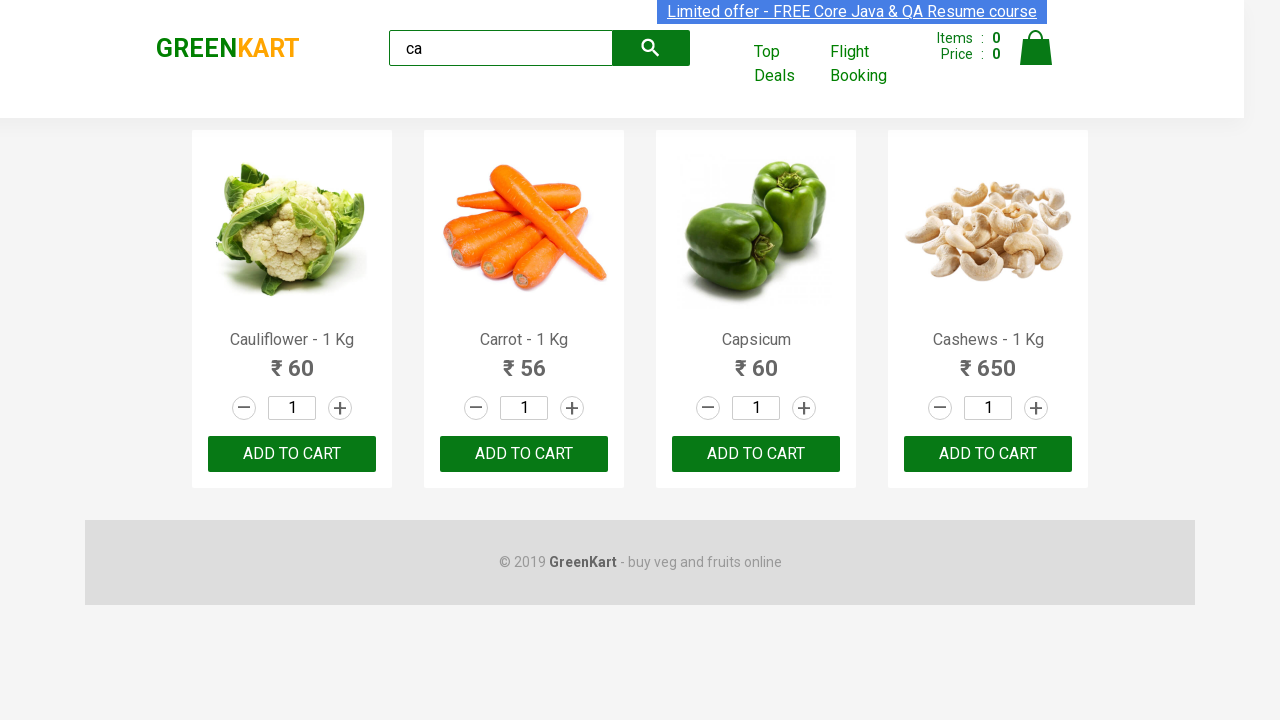